Tests CSS selector functionality by clicking on LOGIN link and verifying various elements can be found using different CSS selector patterns

Starting URL: https://telranedu.web.app

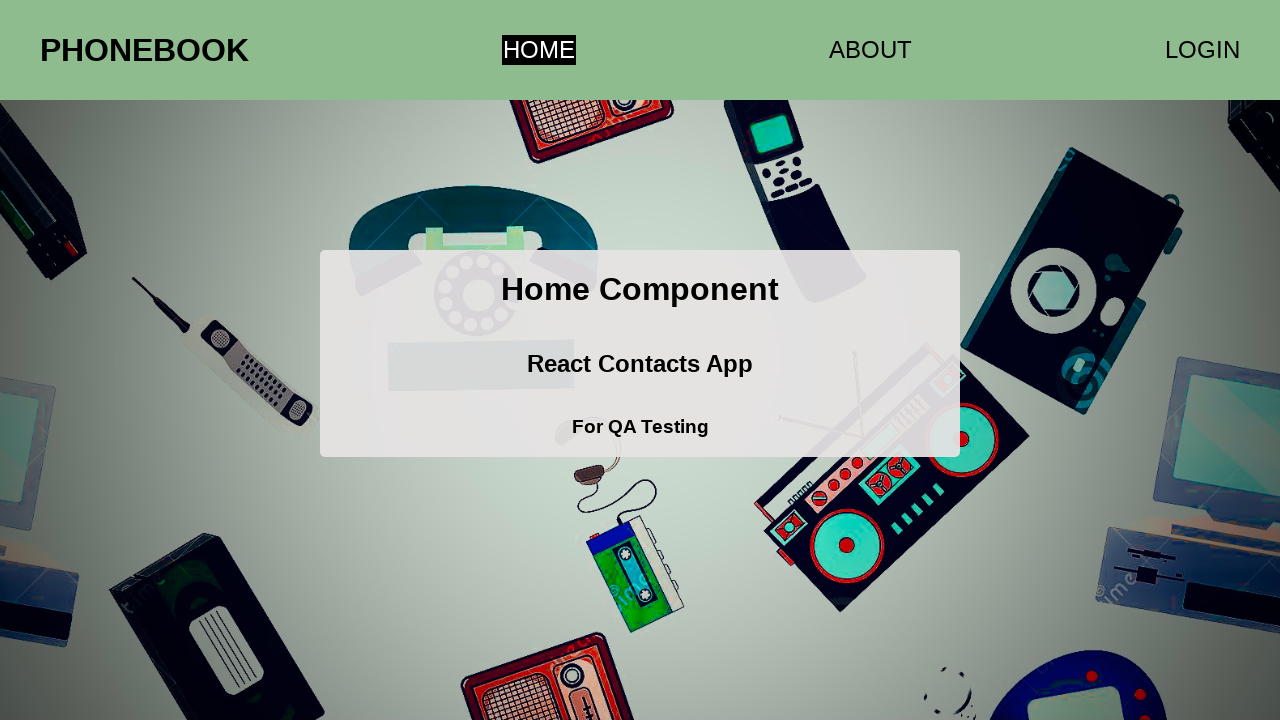

Clicked LOGIN link to navigate to login page at (1202, 50) on a:has-text('LOGIN')
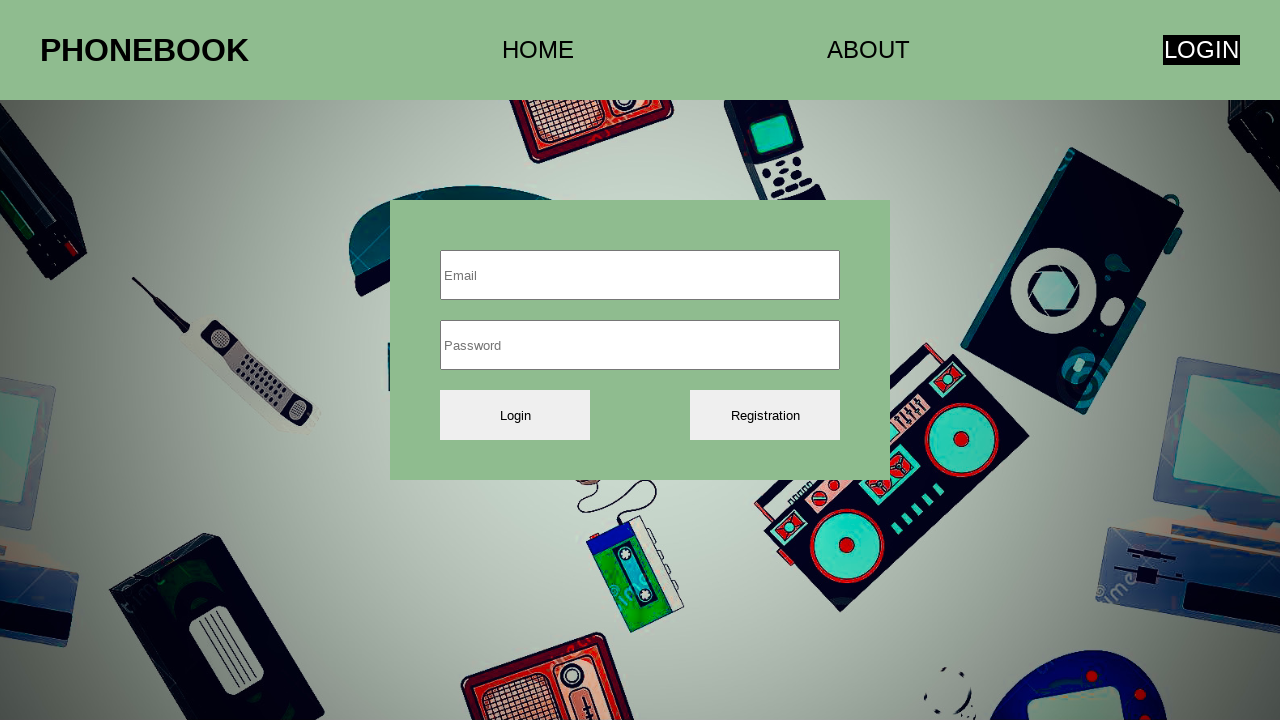

Waited for div elements to load
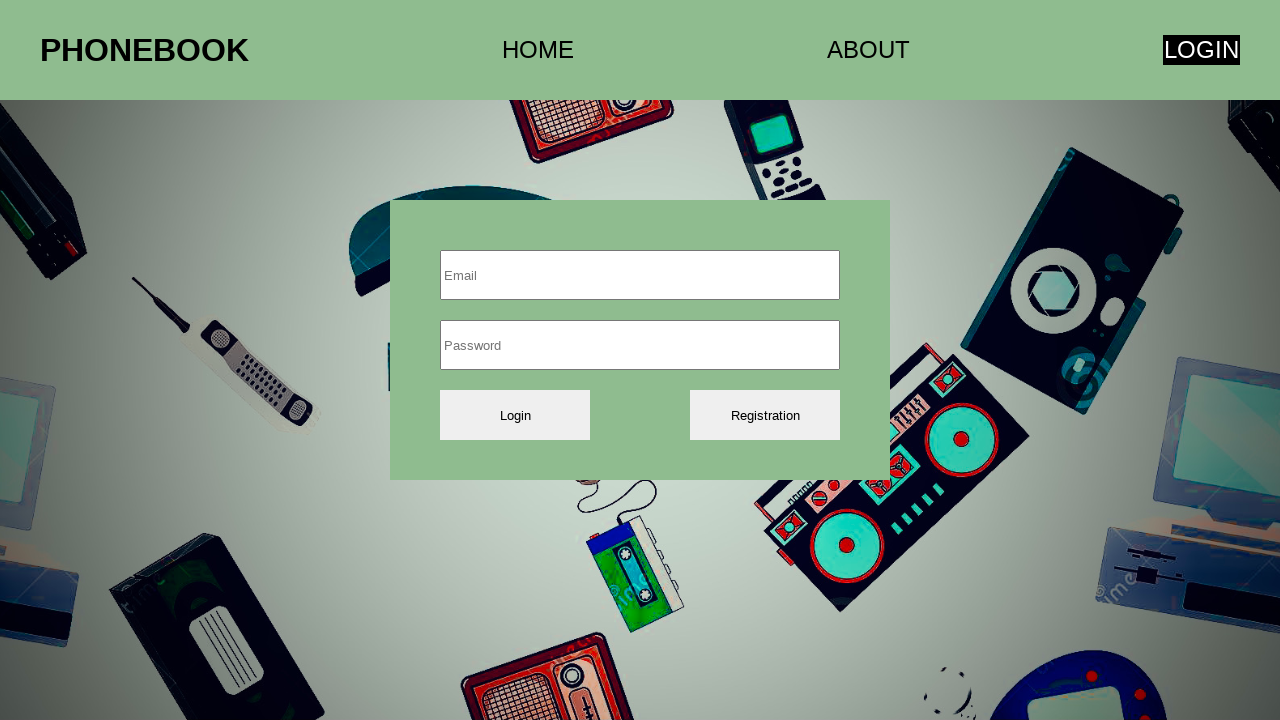

Waited for anchor elements to load
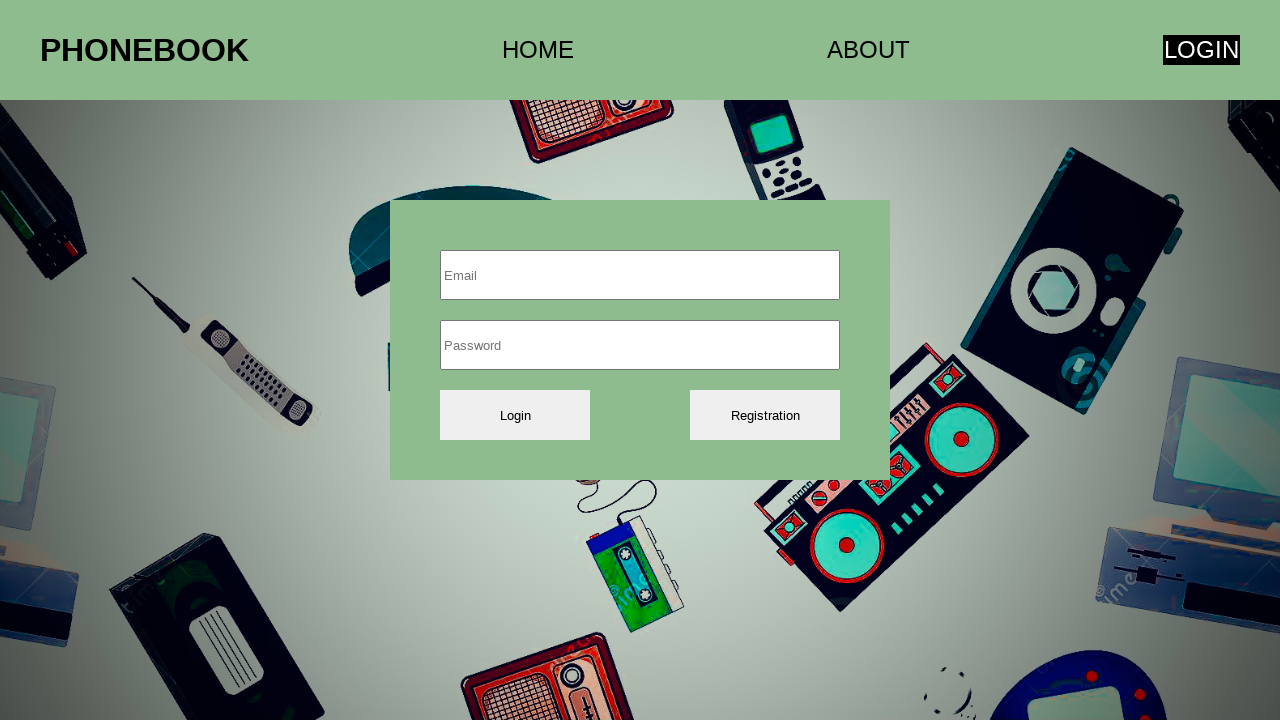

Waited for input elements to load
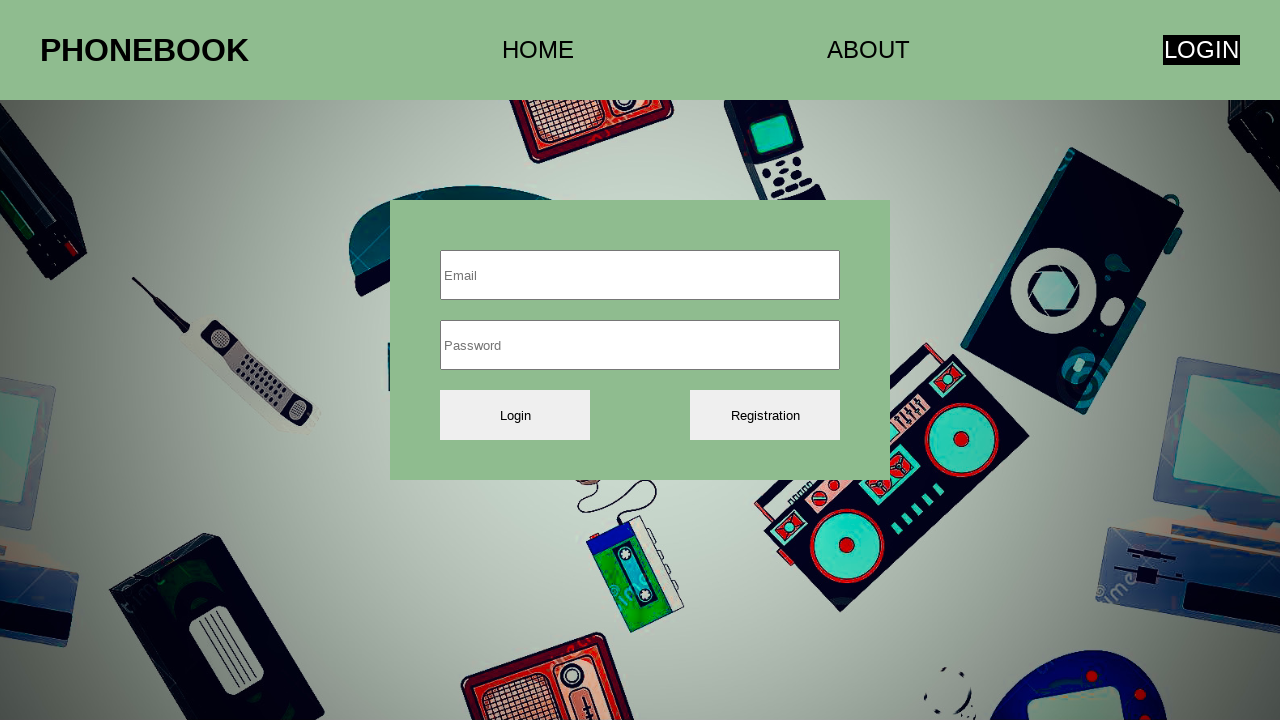

Waited for button elements to load
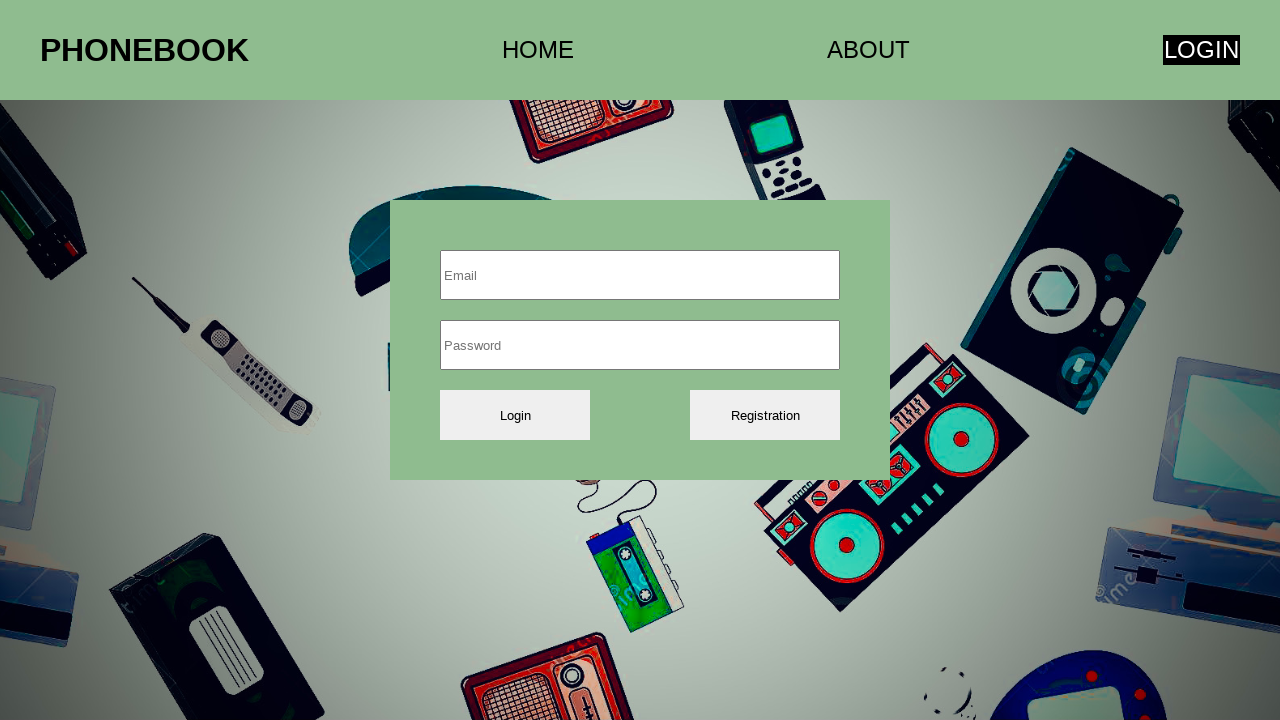

Verified CSS selector [placeholder^='Pass'] finds elements
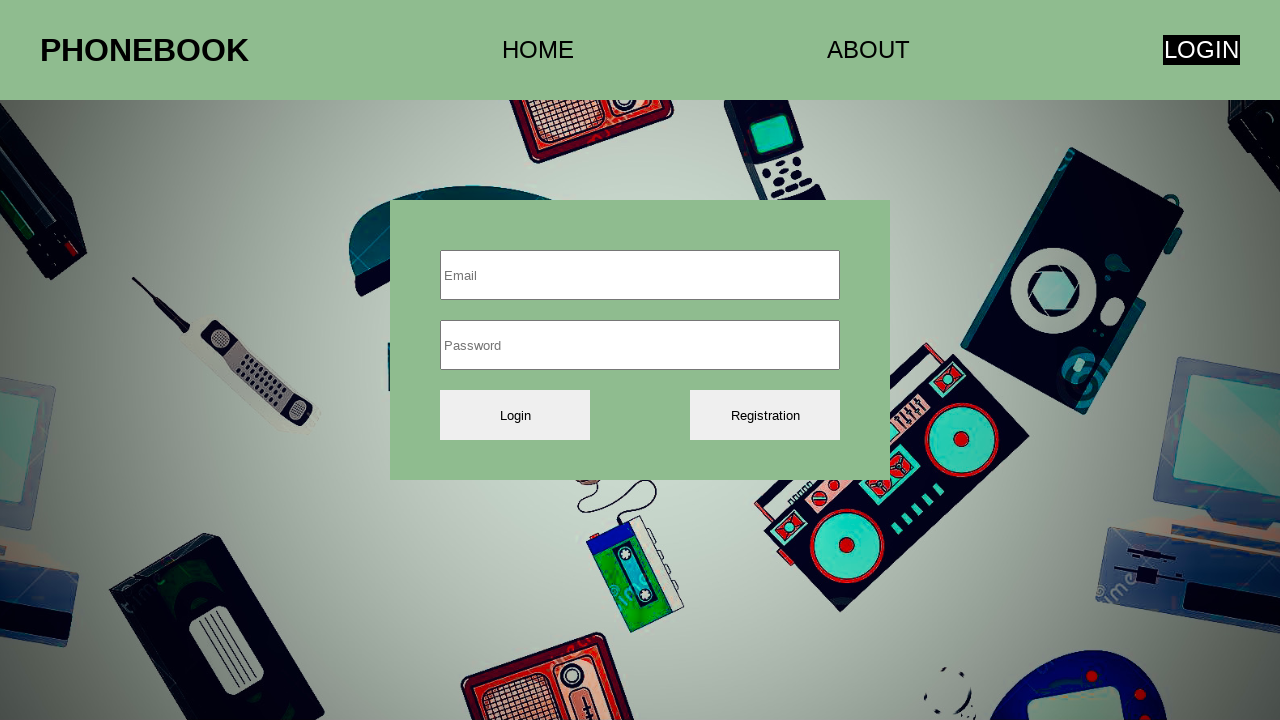

Verified CSS selector [placeholder*='ass'] finds elements
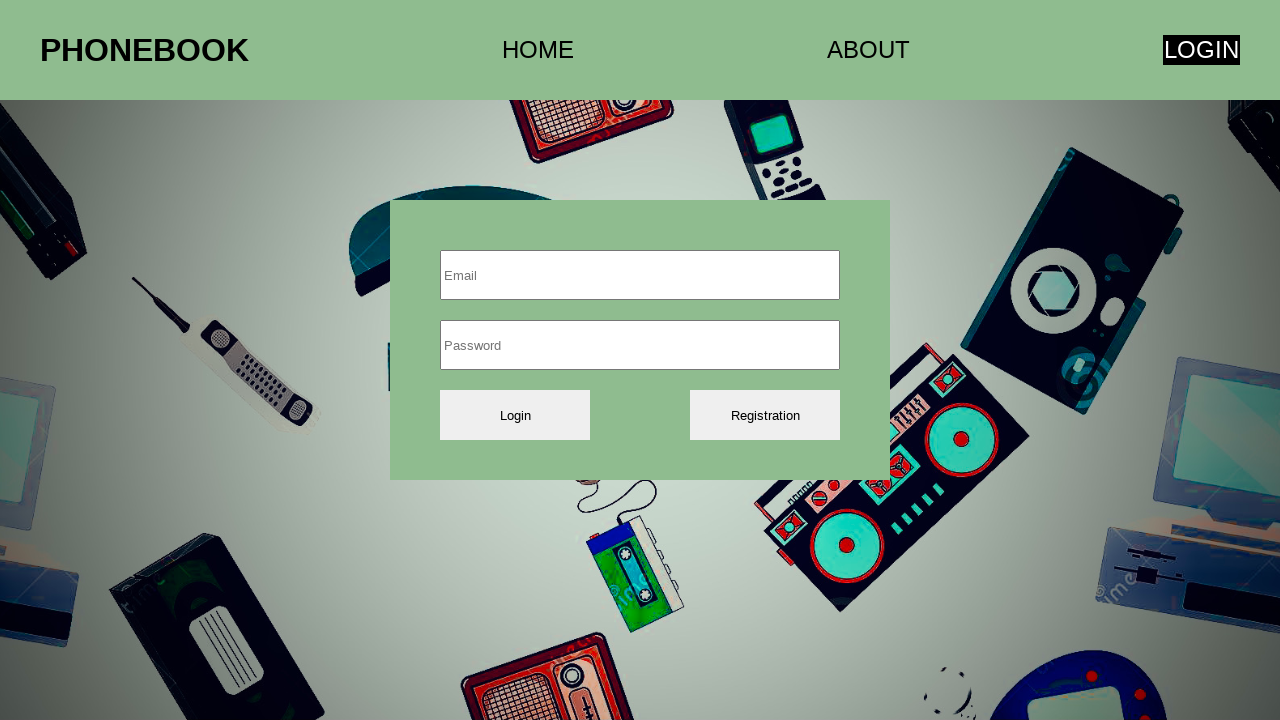

Verified CSS selector [placeholder$='ord'] finds elements
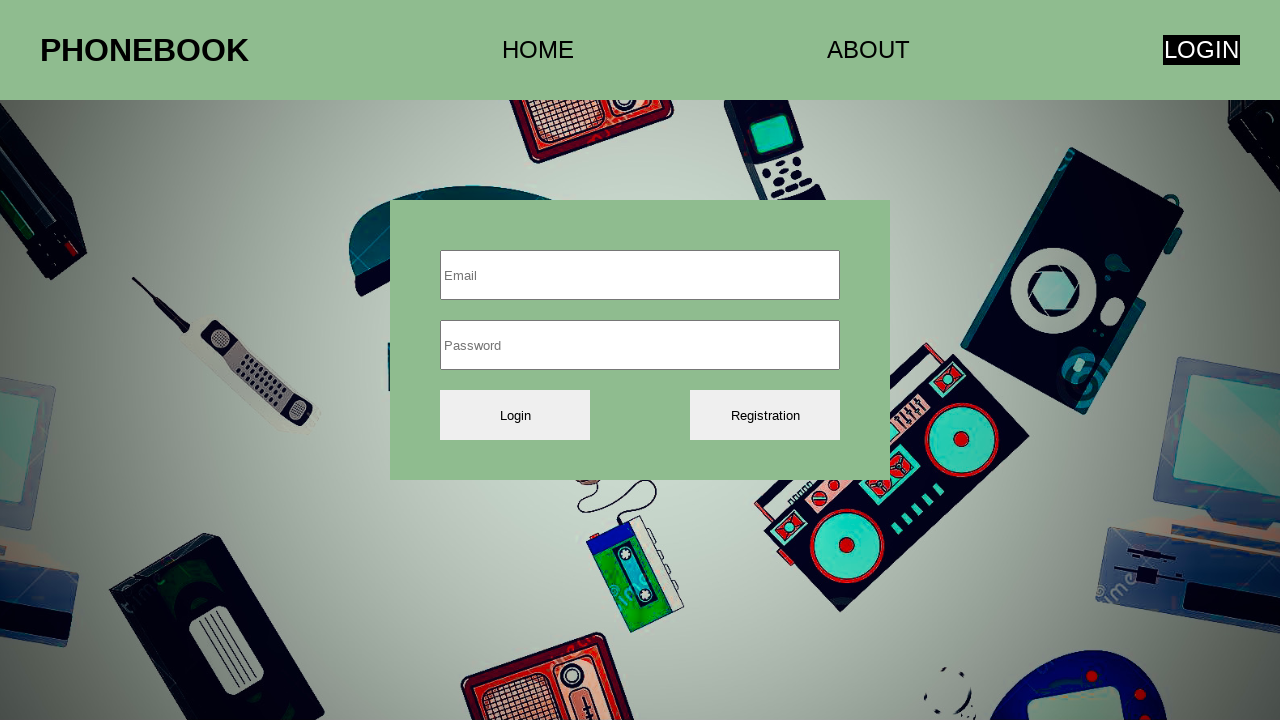

Verified CSS selector div#root finds elements
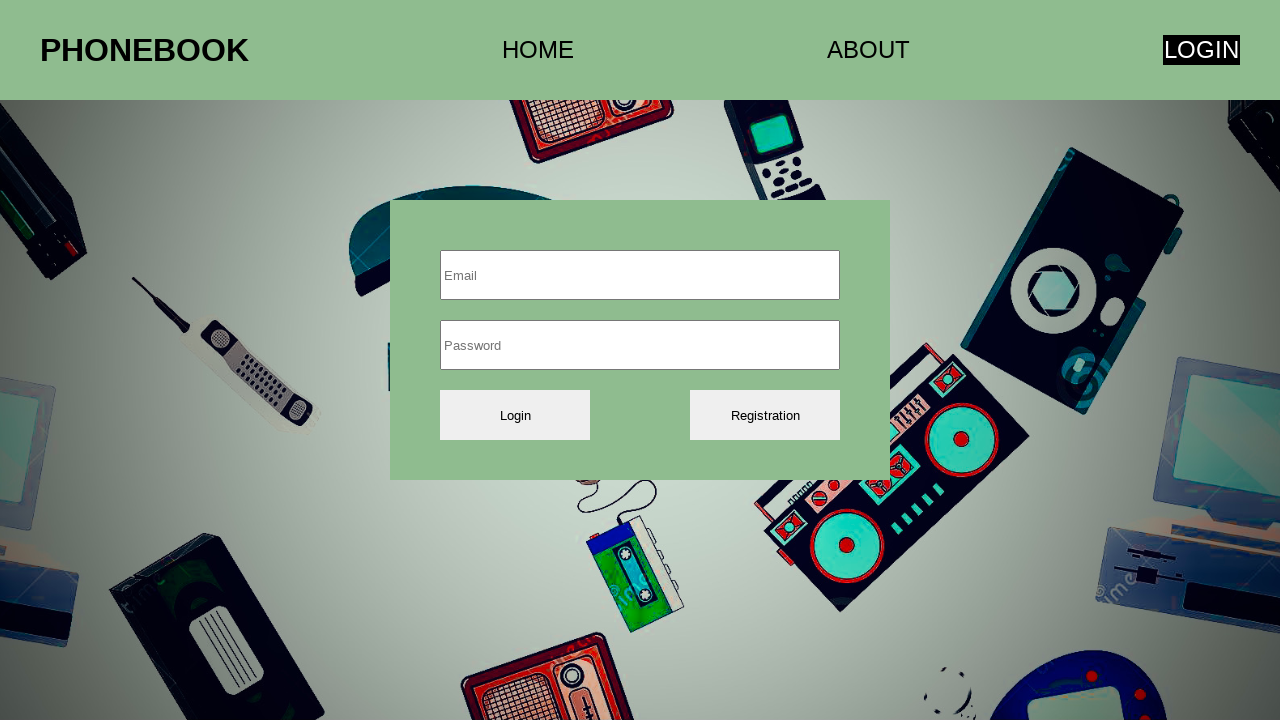

Verified CSS selector a[href$='/login'] finds elements
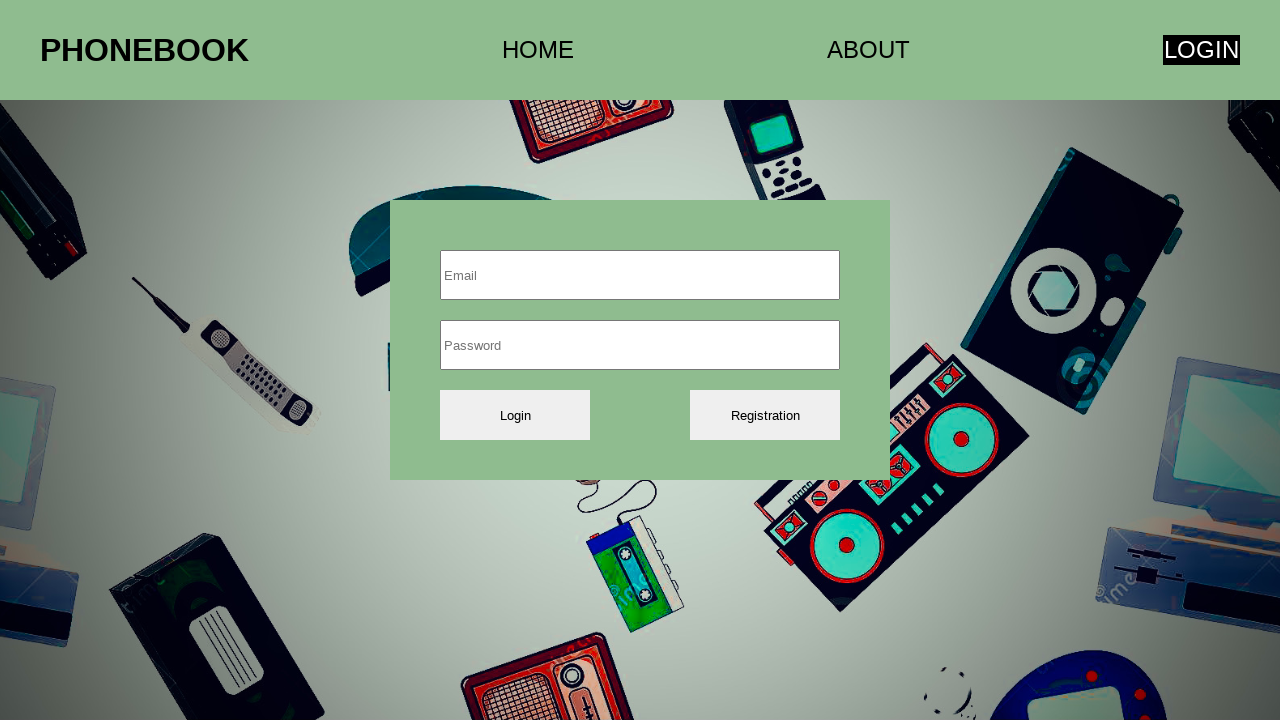

Verified CSS selector input[placeholder='Email'] finds elements
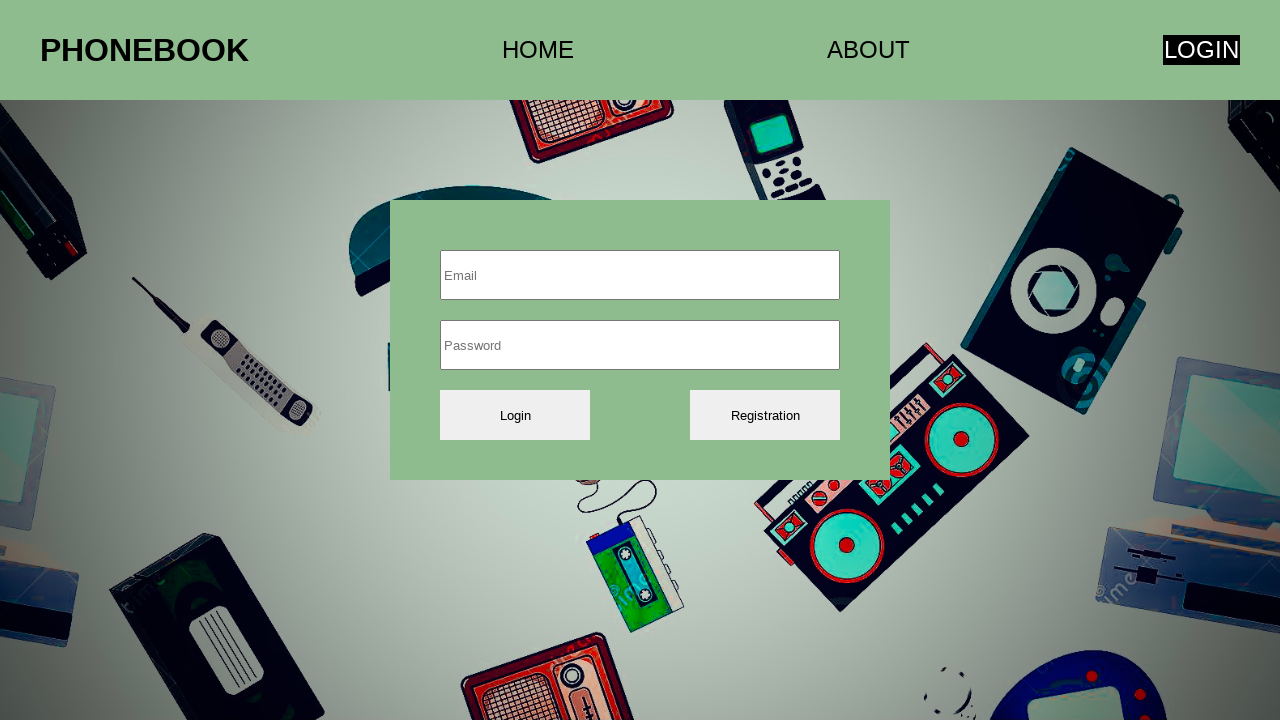

Verified CSS selector button[name='login'] finds elements
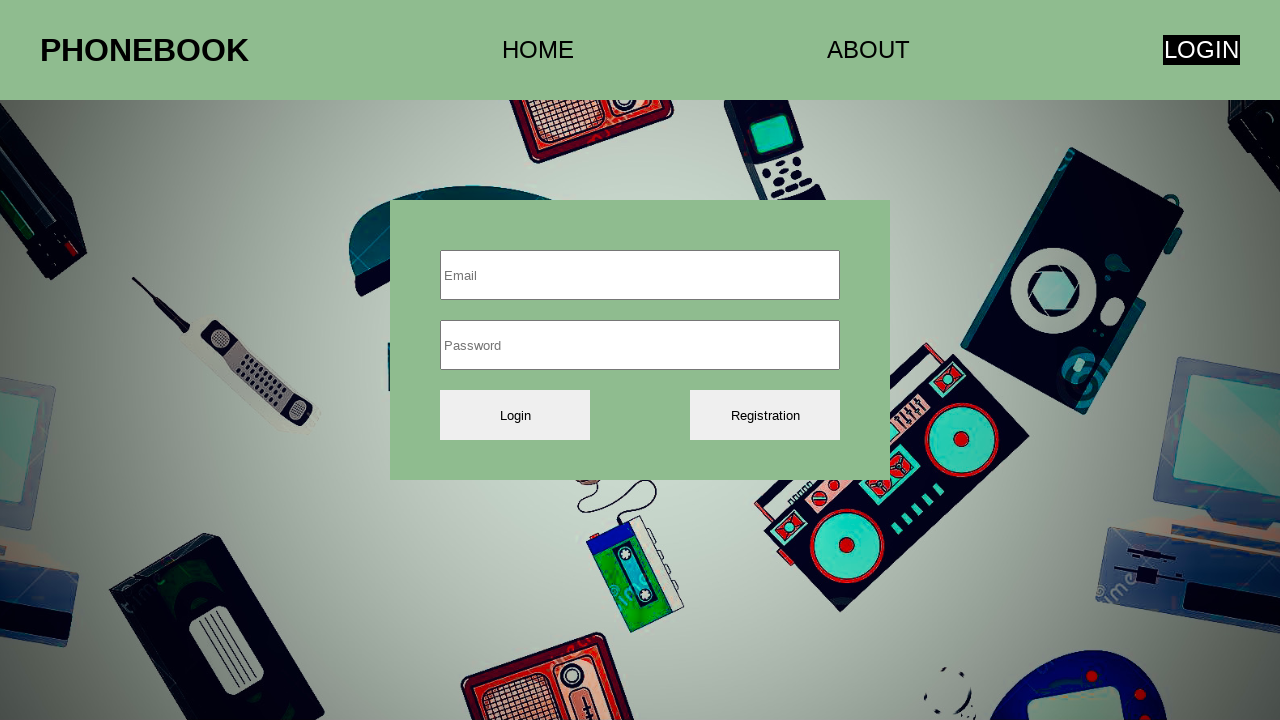

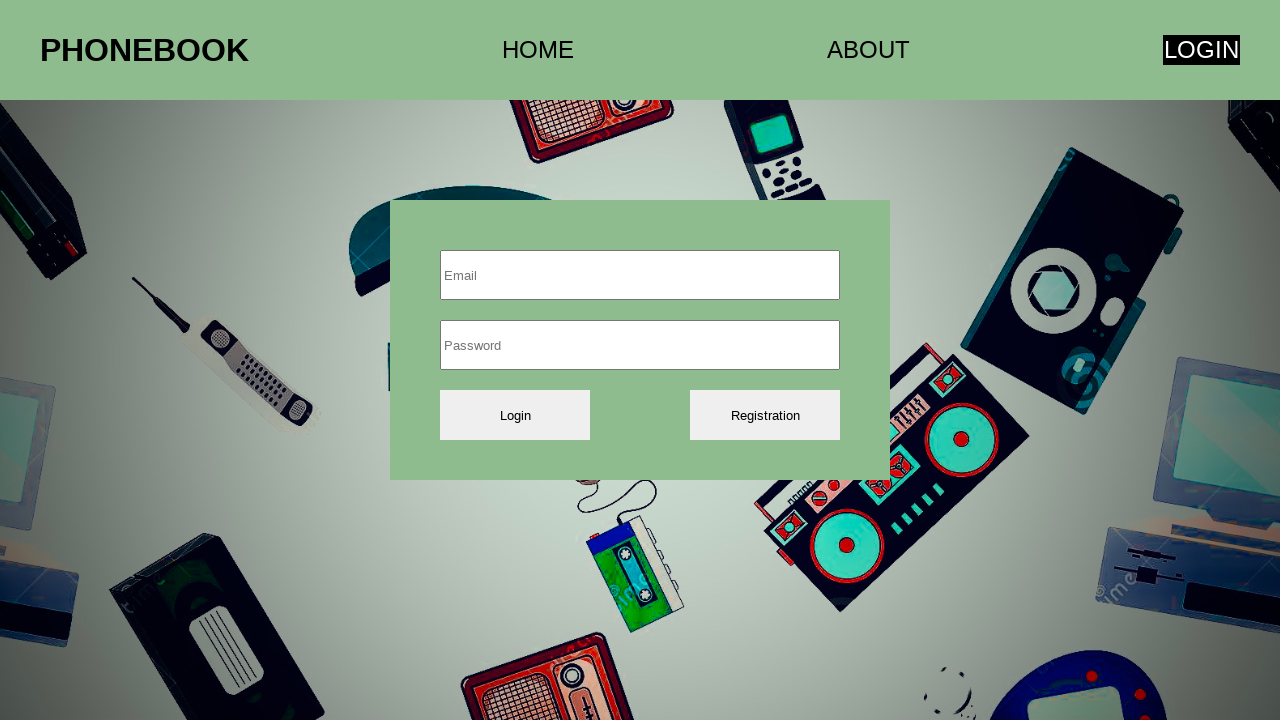